Tests table interaction on a training page by verifying the table structure loads correctly and clicking the header to sort the table.

Starting URL: https://v1.training-support.net/selenium/tables

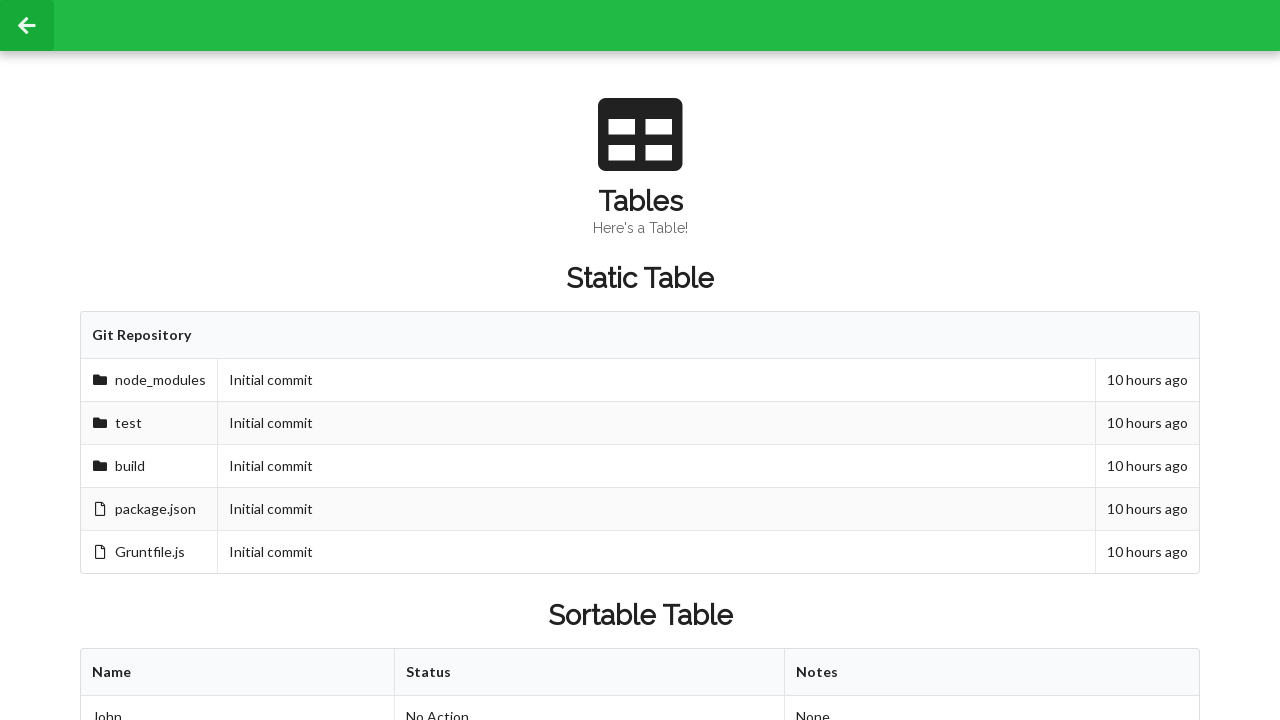

Waited for sortable table to be present
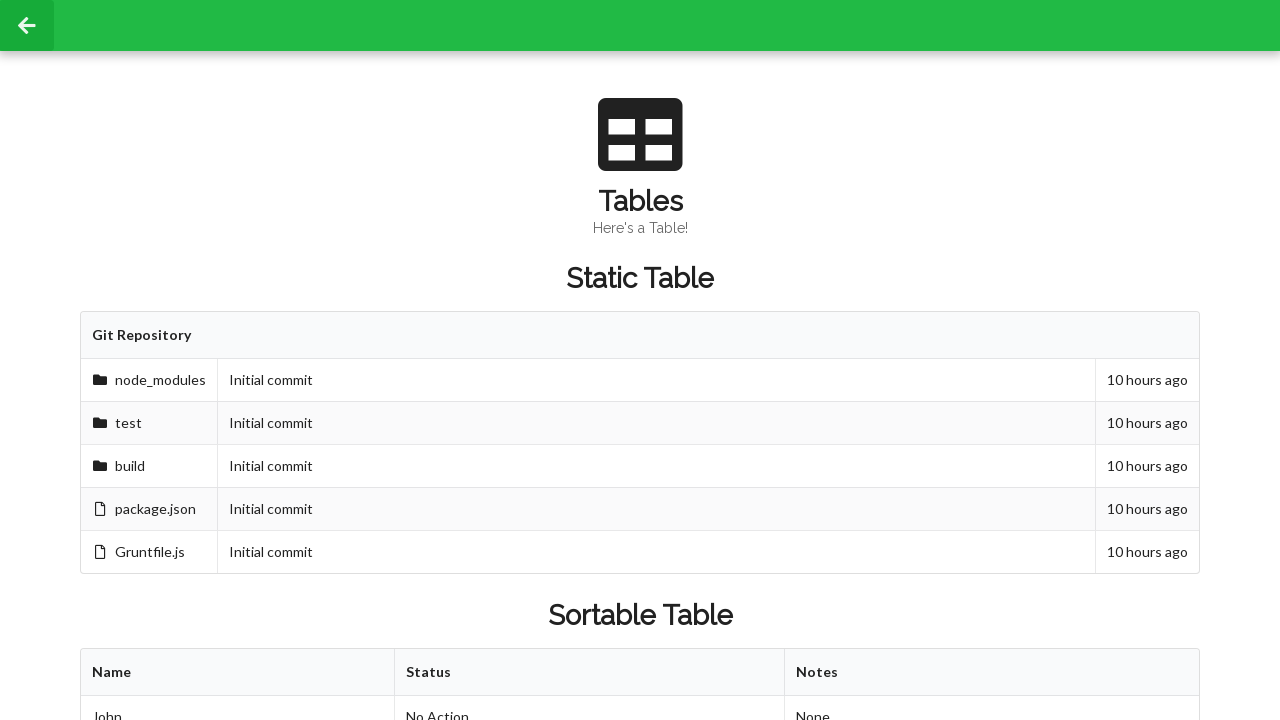

Verified table columns are present in first row
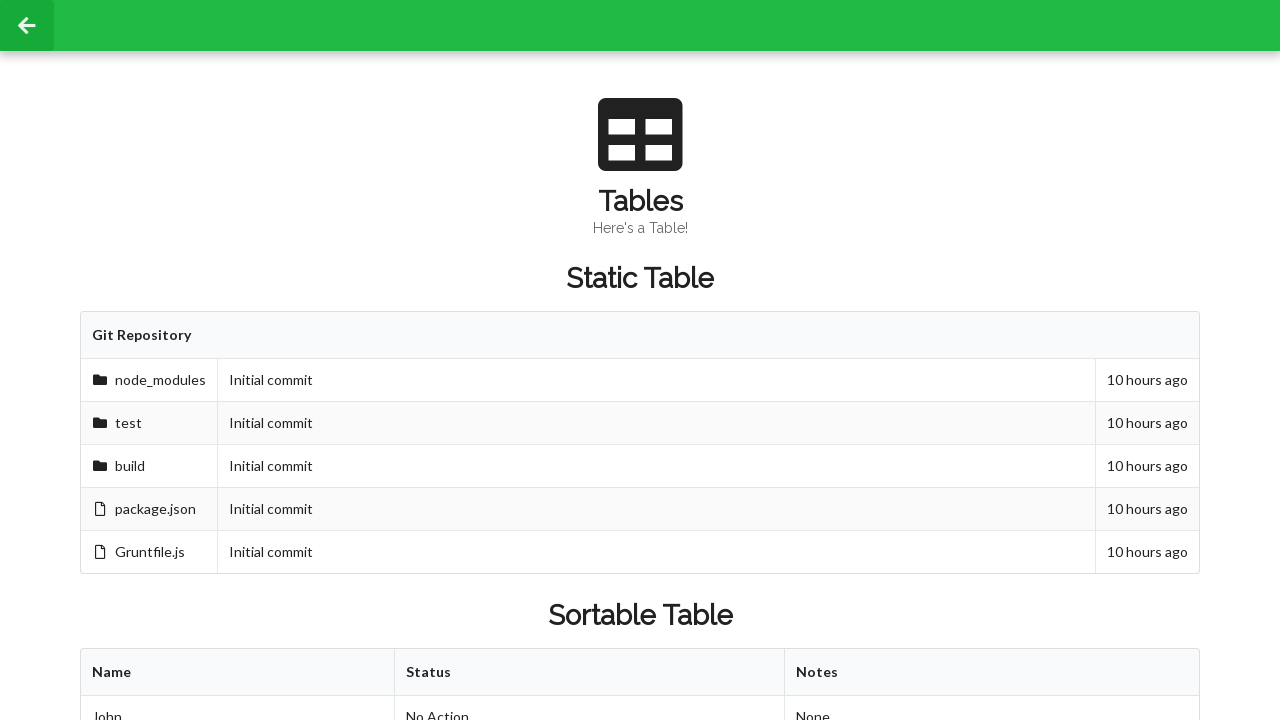

Verified table rows are present
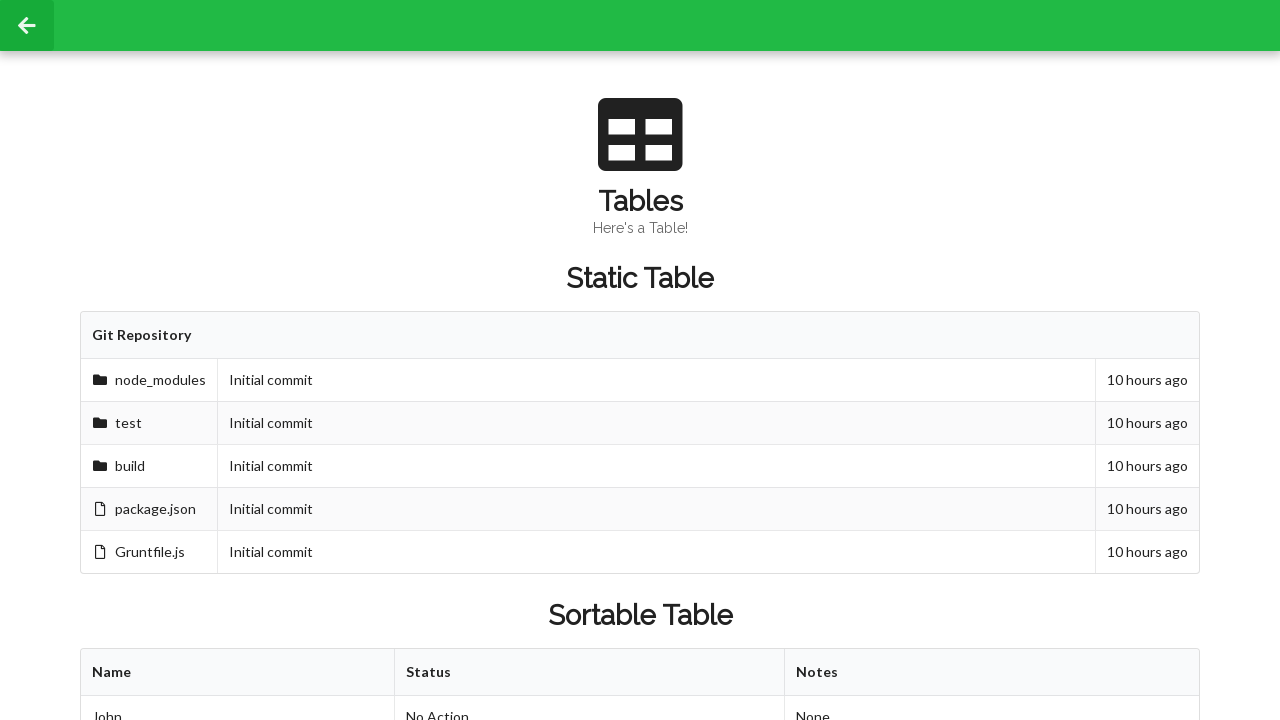

Verified second row, second column cell exists in table
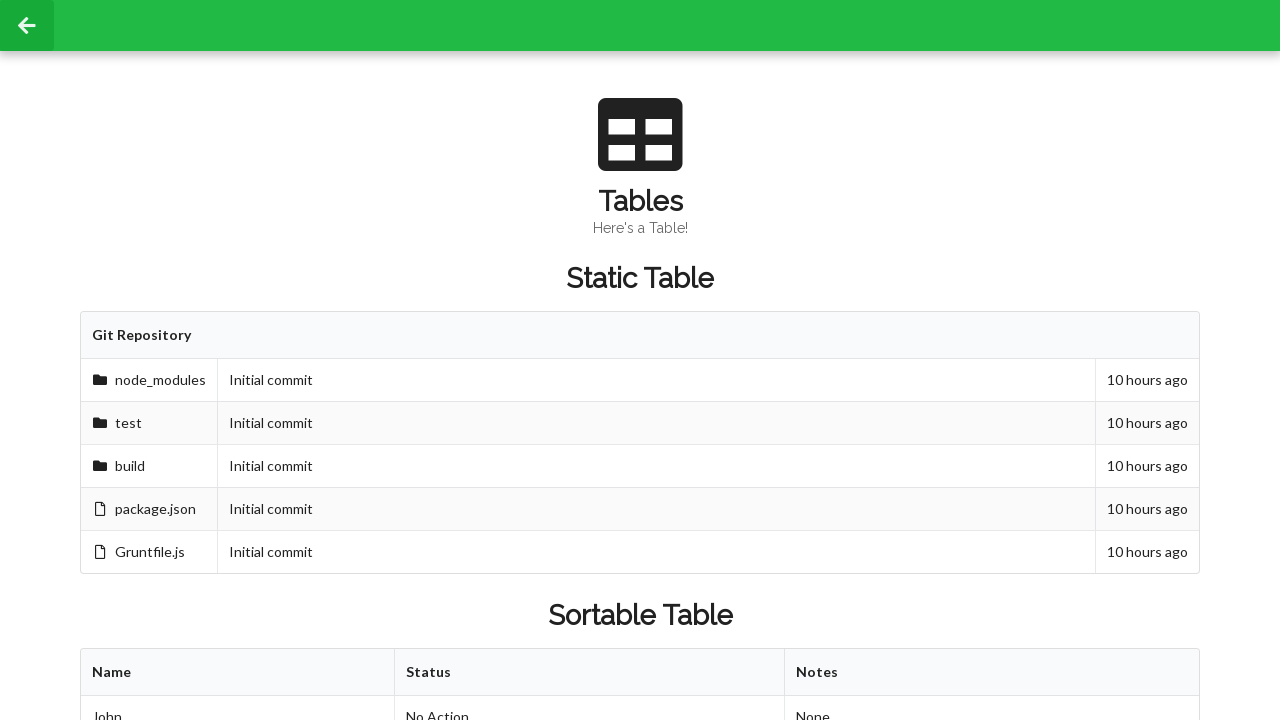

Clicked first table header to sort the table at (238, 673) on xpath=//table[@id='sortableTable']/thead/tr/th
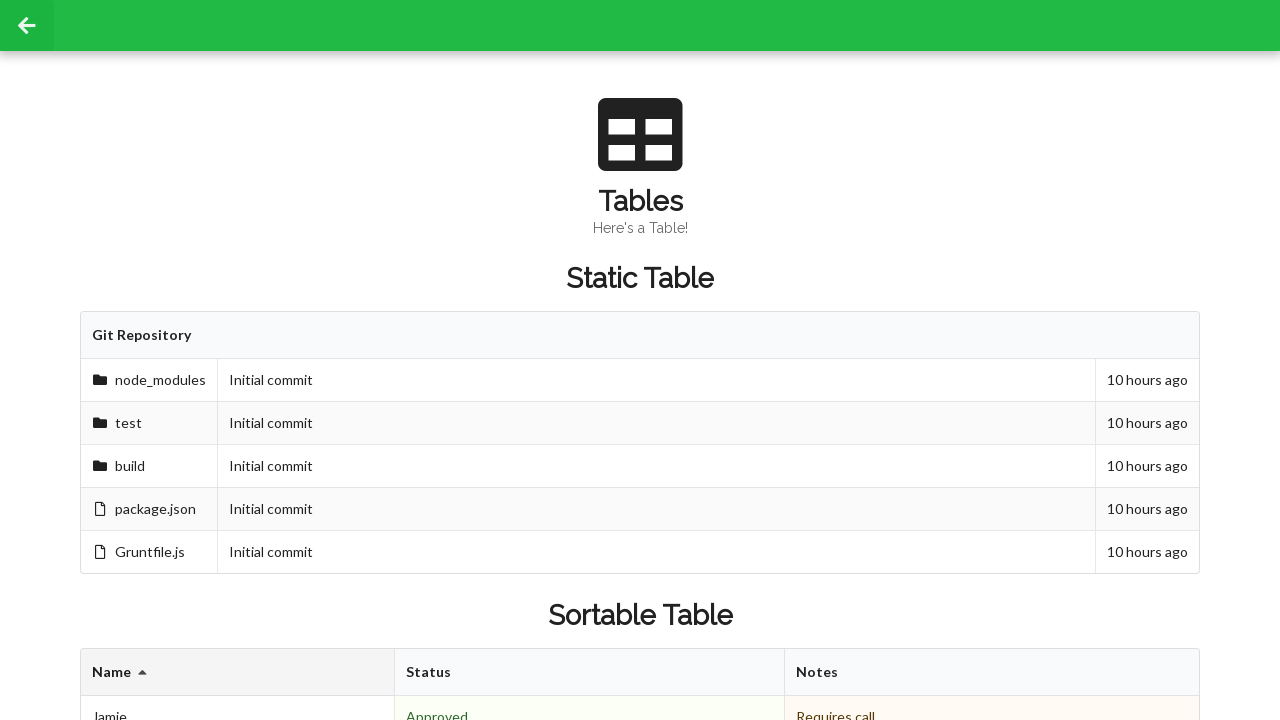

Waited for table to re-render after sorting
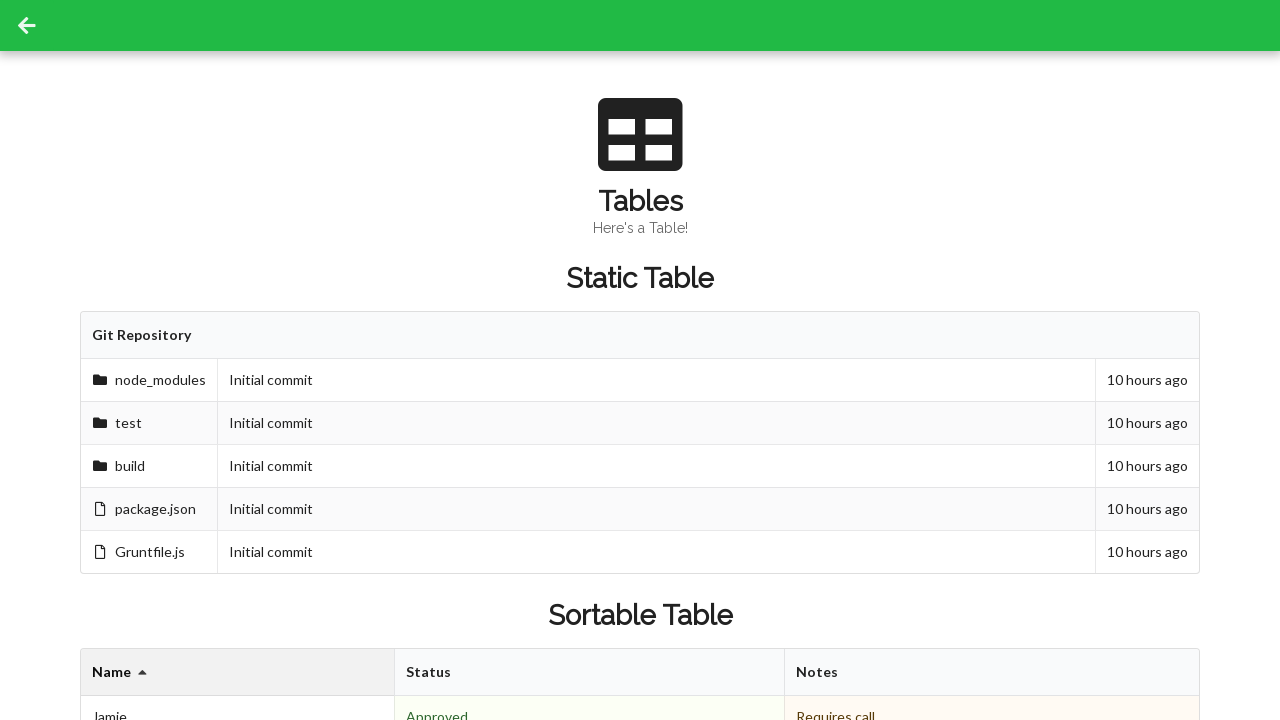

Verified table footer exists
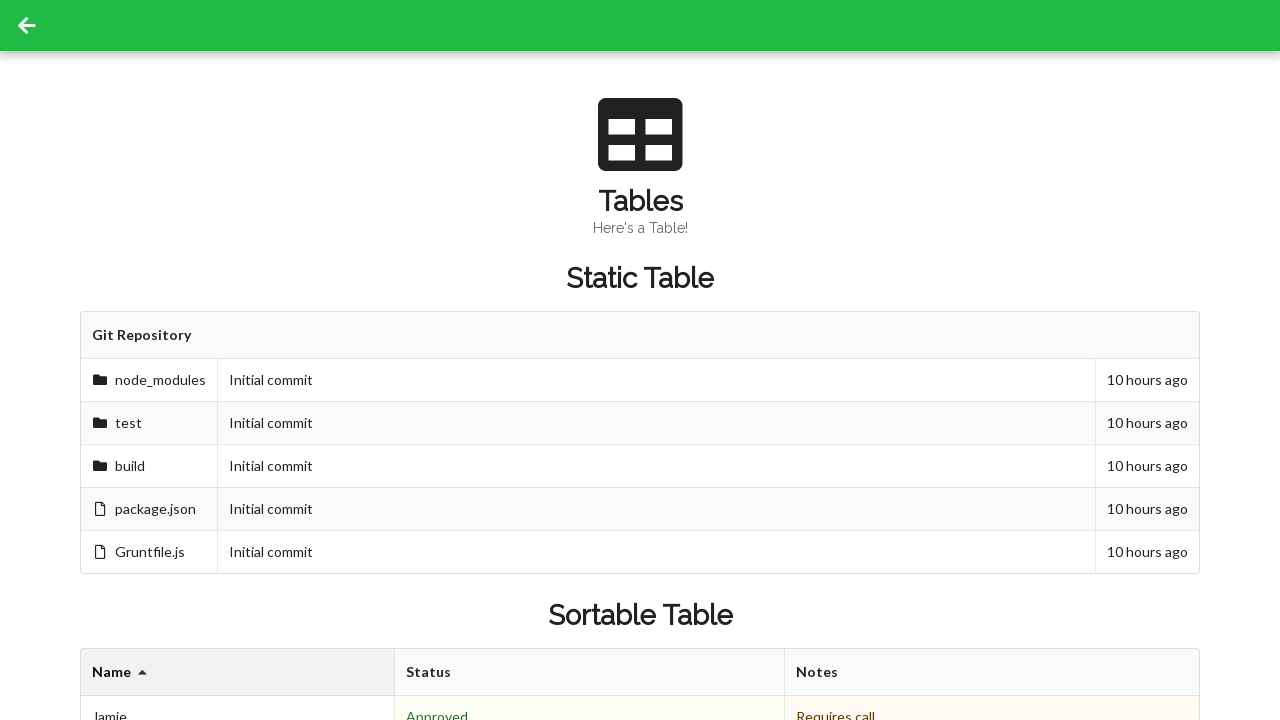

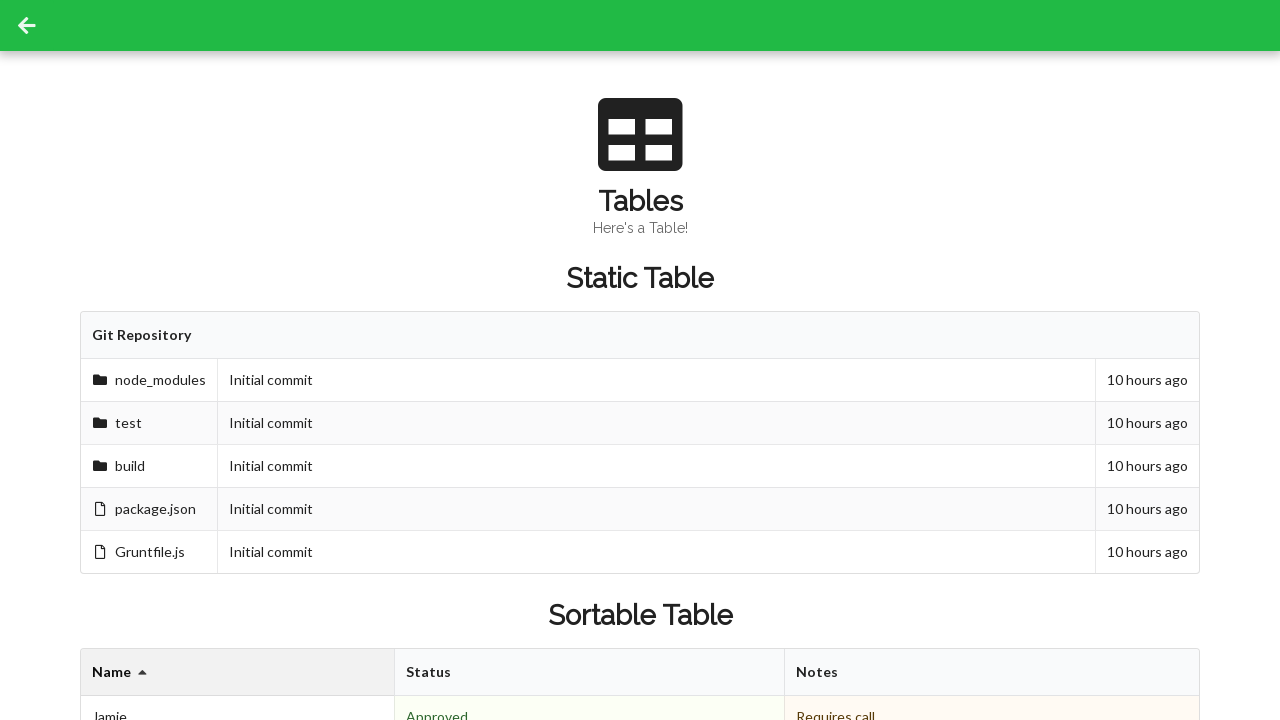